Tests drag and drop functionality within an iframe on jQuery UI demo page by dragging an element and dropping it onto a target area

Starting URL: https://jqueryui.com/droppable/

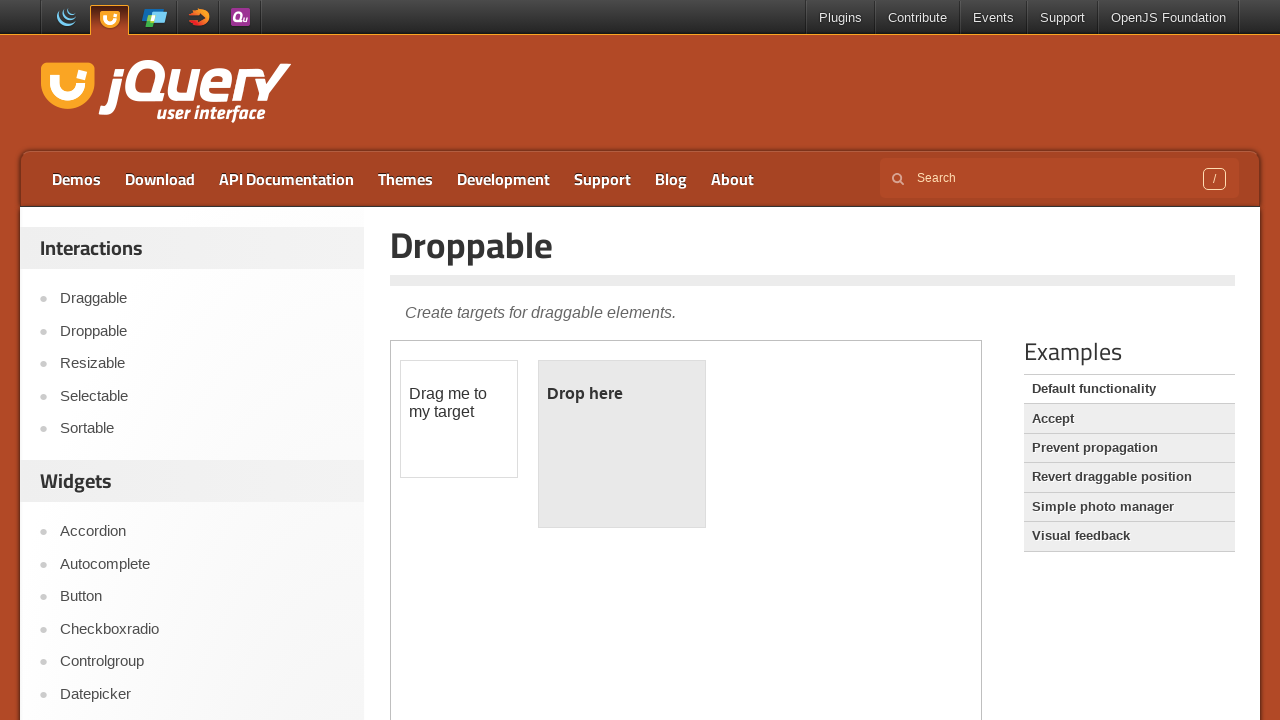

Navigated to jQuery UI droppable demo page
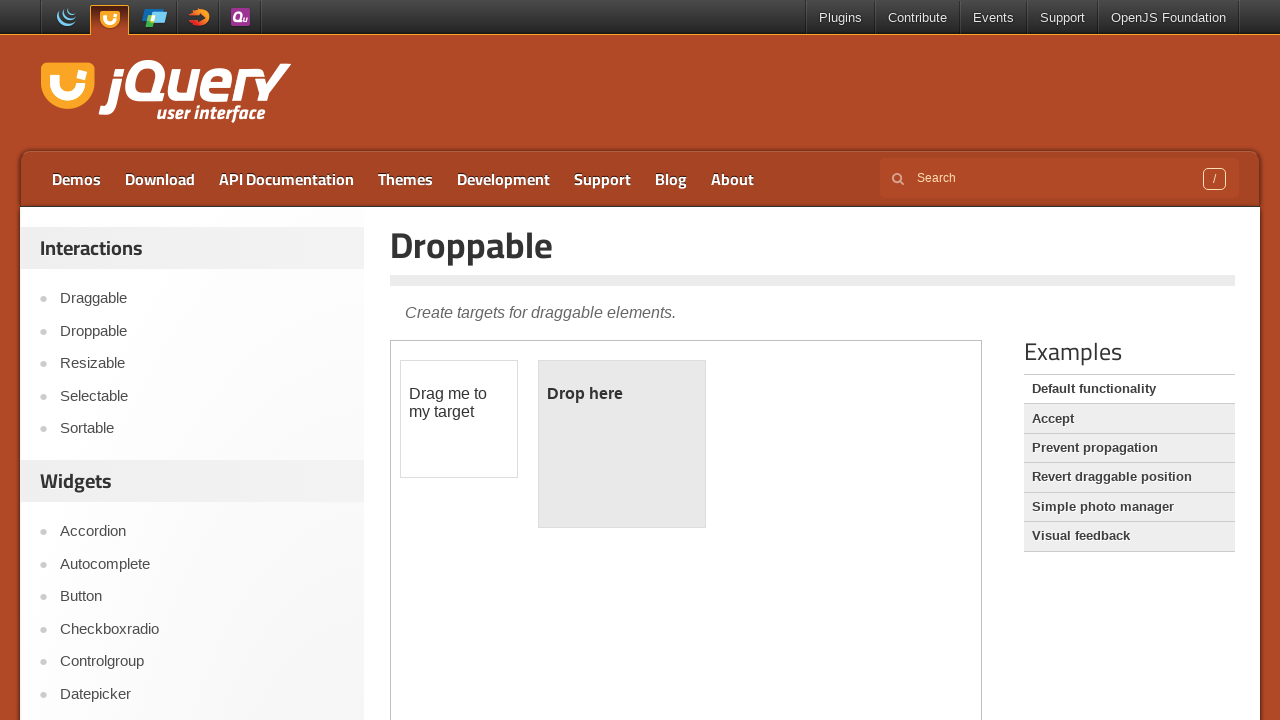

Located the demo iframe
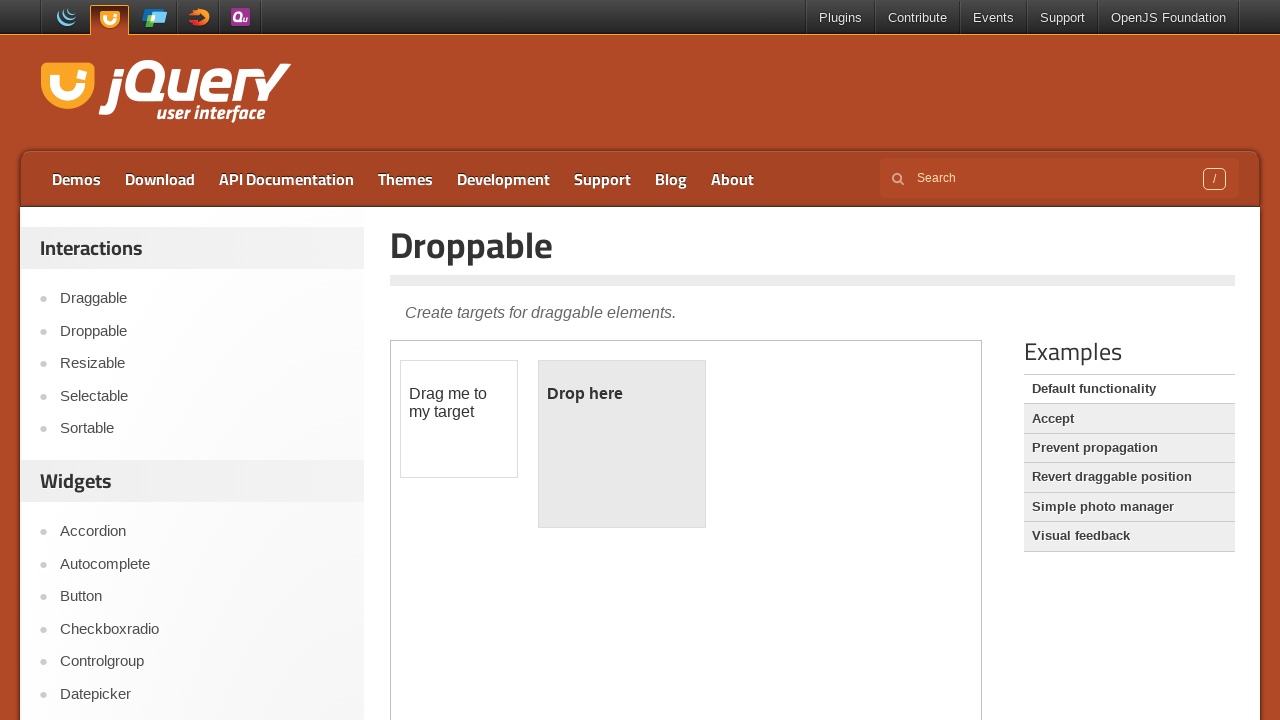

Located the draggable element within the iframe
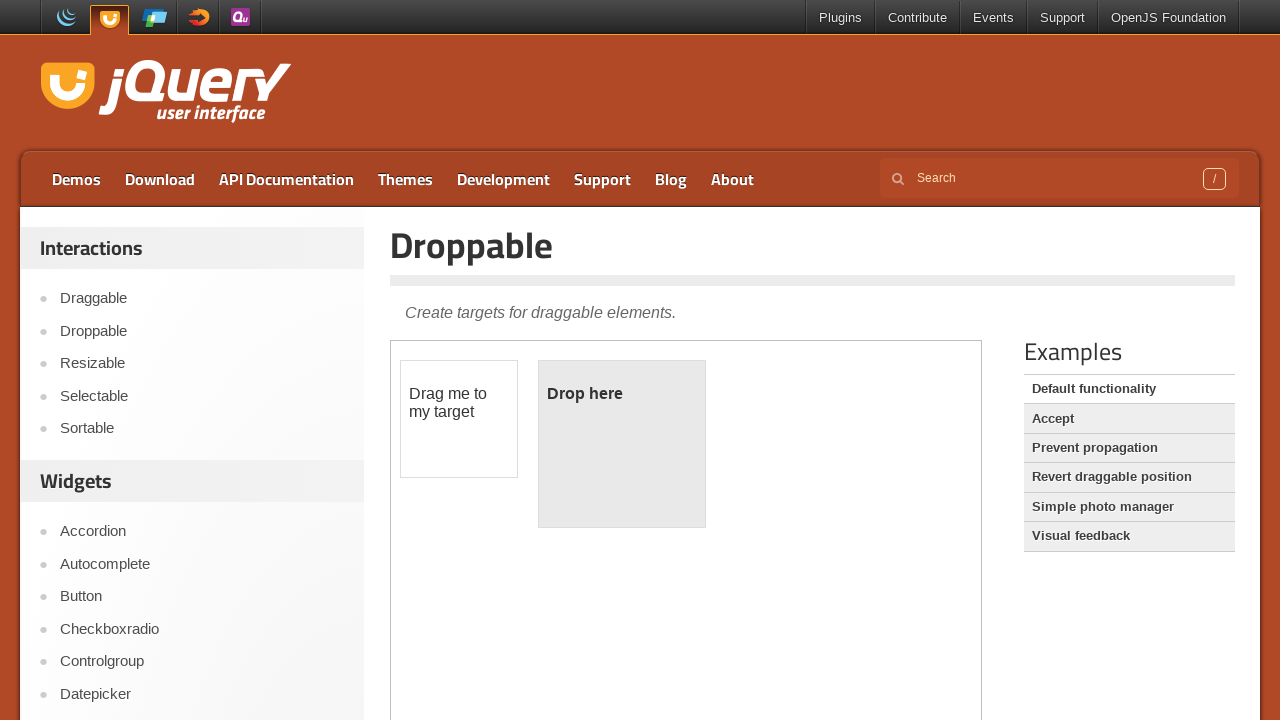

Located the droppable target element within the iframe
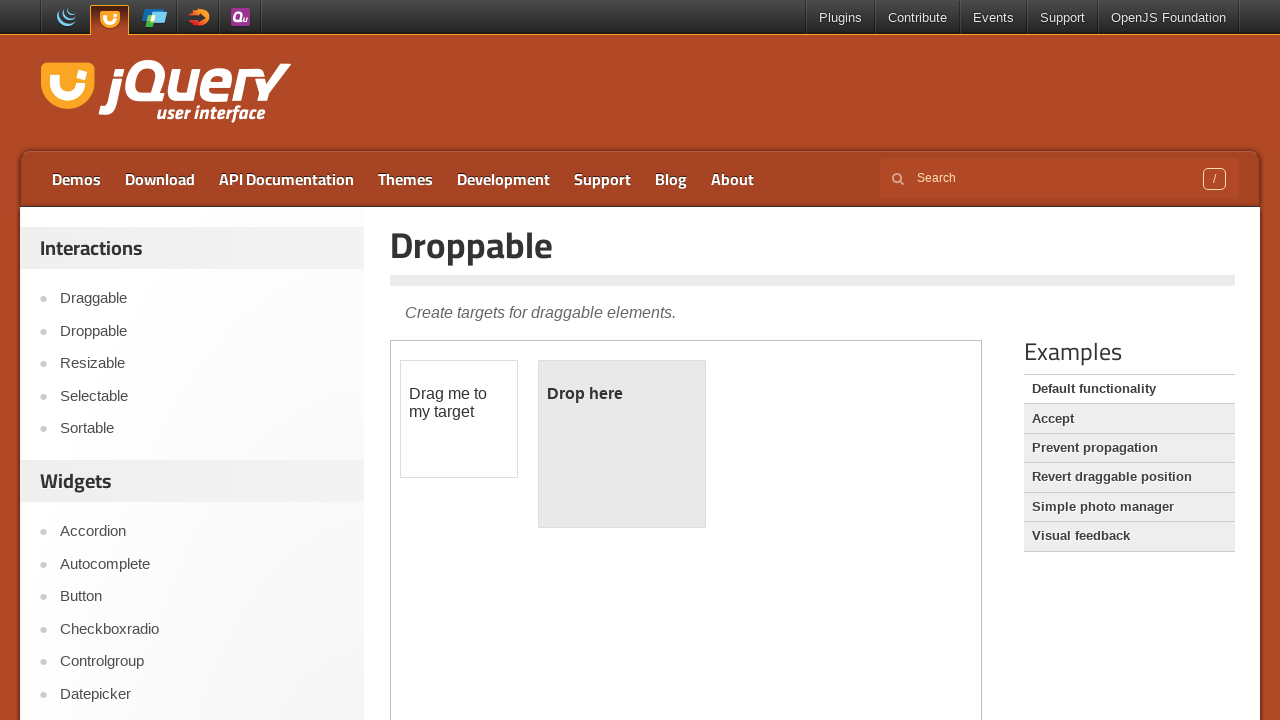

Successfully dragged element and dropped it onto target area at (622, 444)
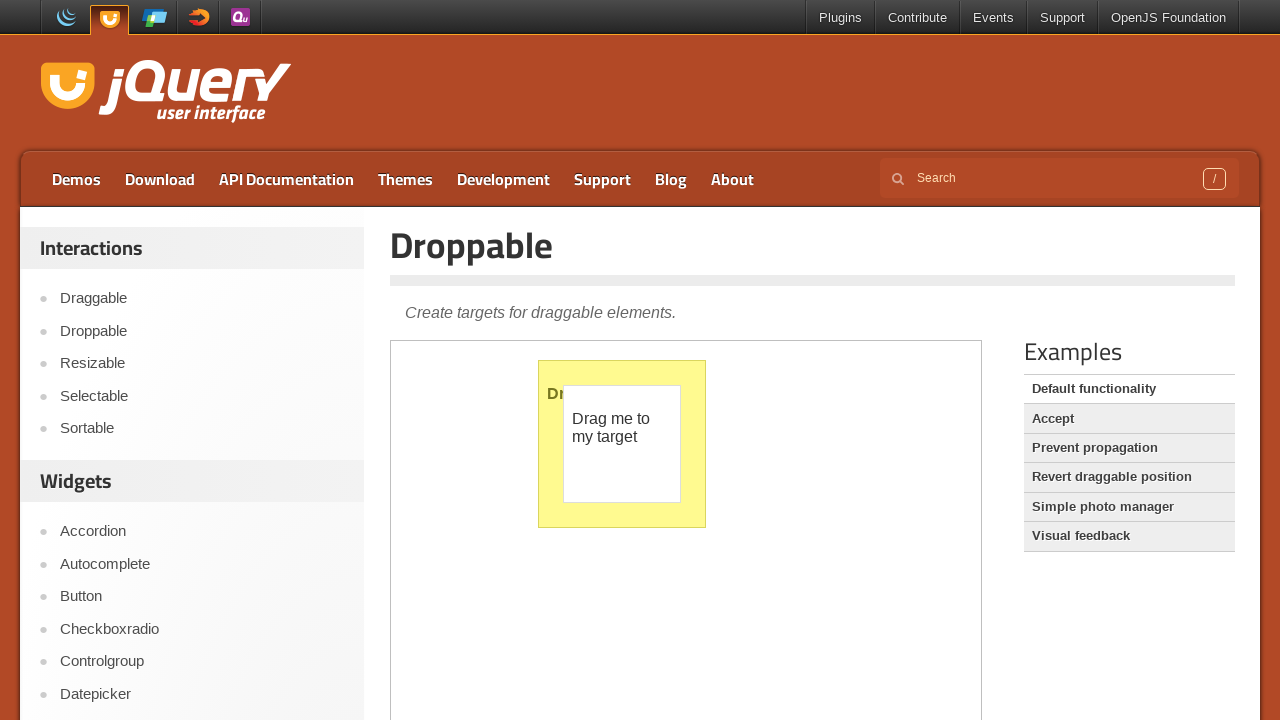

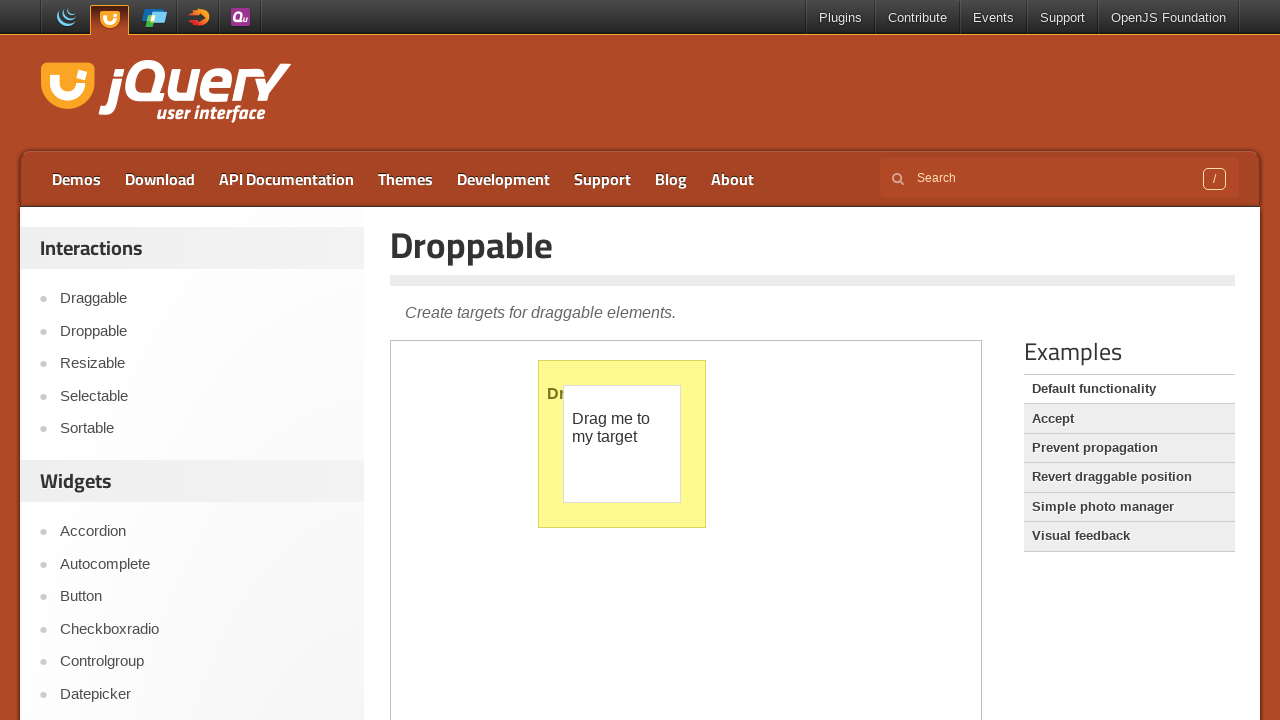